Tests checkbox functionality by iterating through all checkboxes on the page and clicking each one to toggle their state

Starting URL: https://echoecho.com/htmlforms09.htm

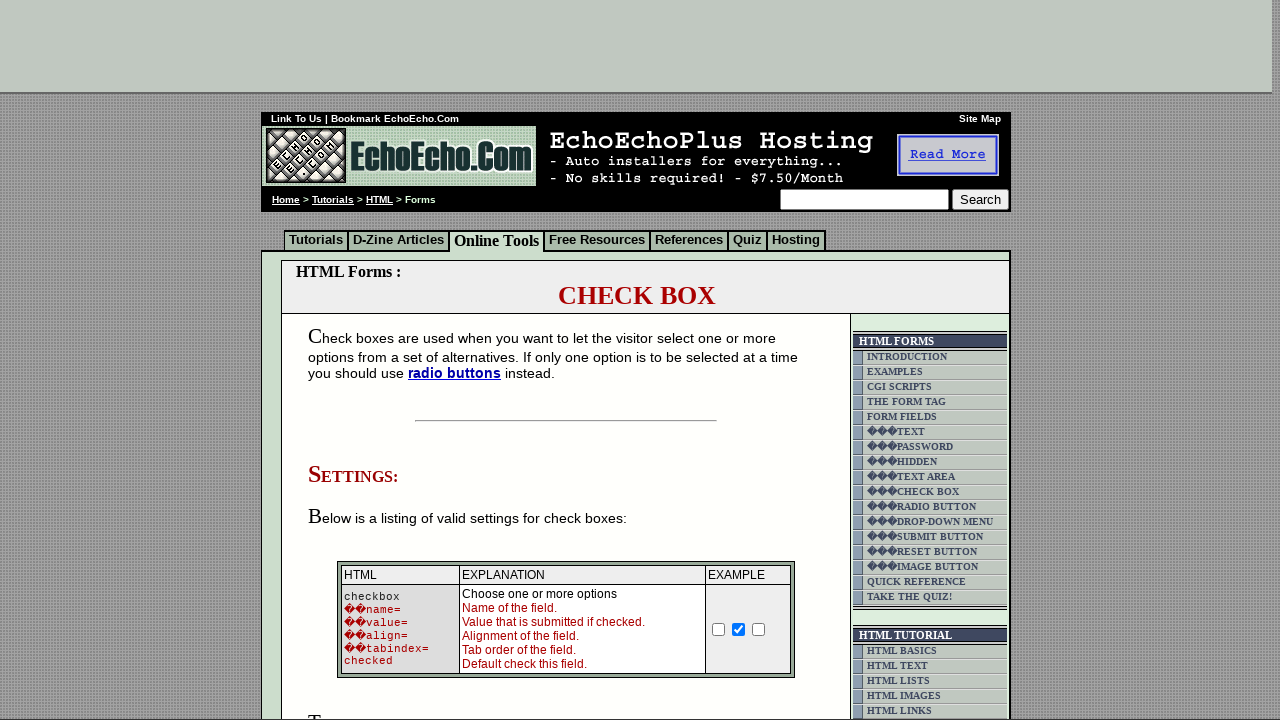

Navigated to checkbox testing page
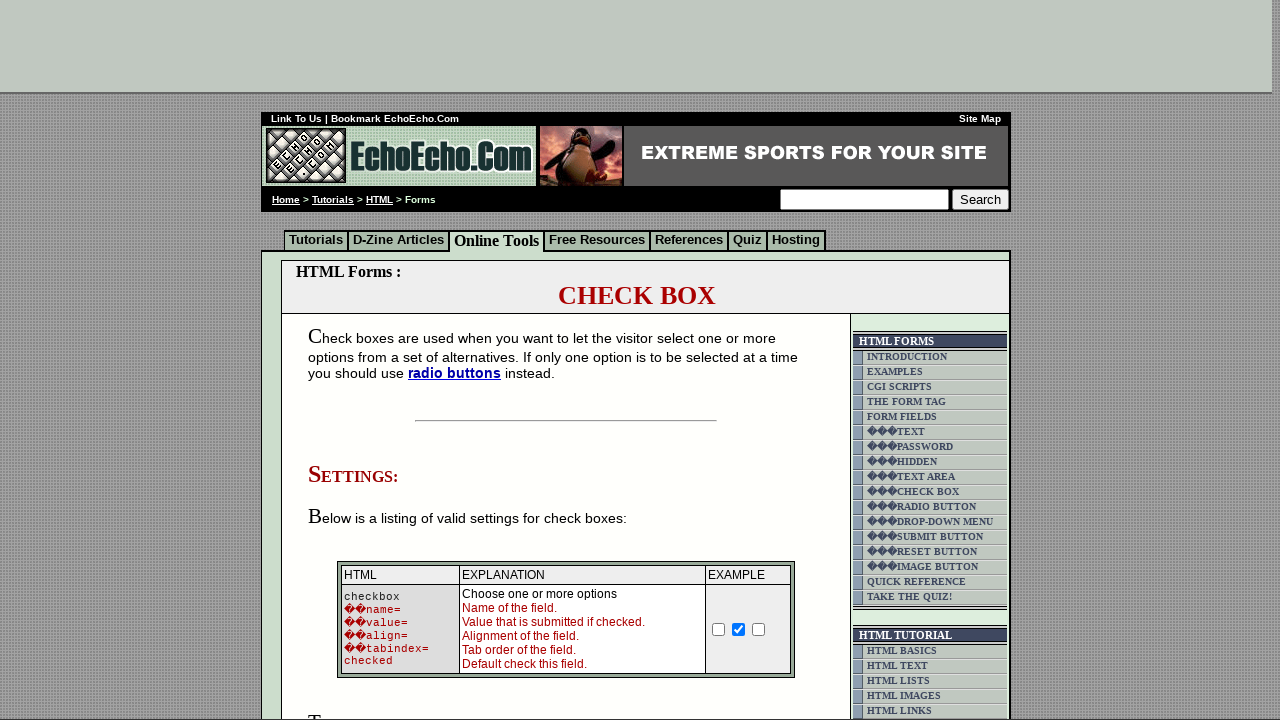

Located all checkboxes on the page
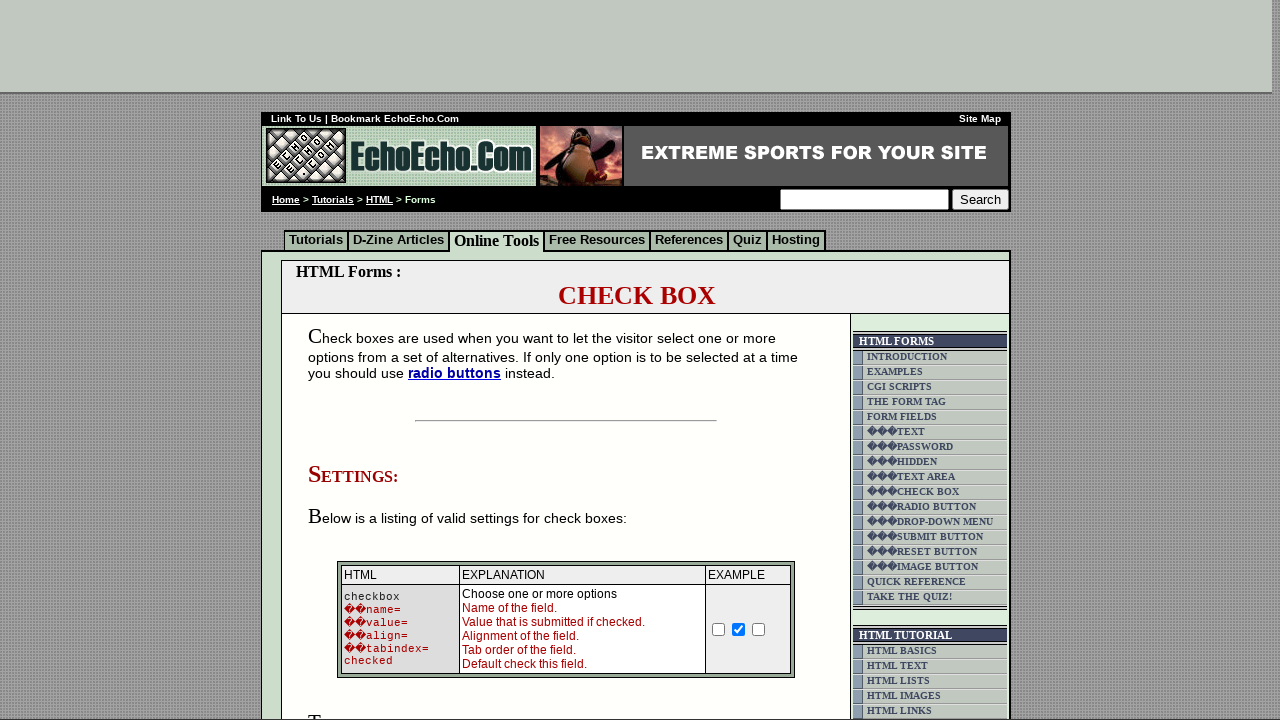

Retrieved checkbox value attribute: Milk
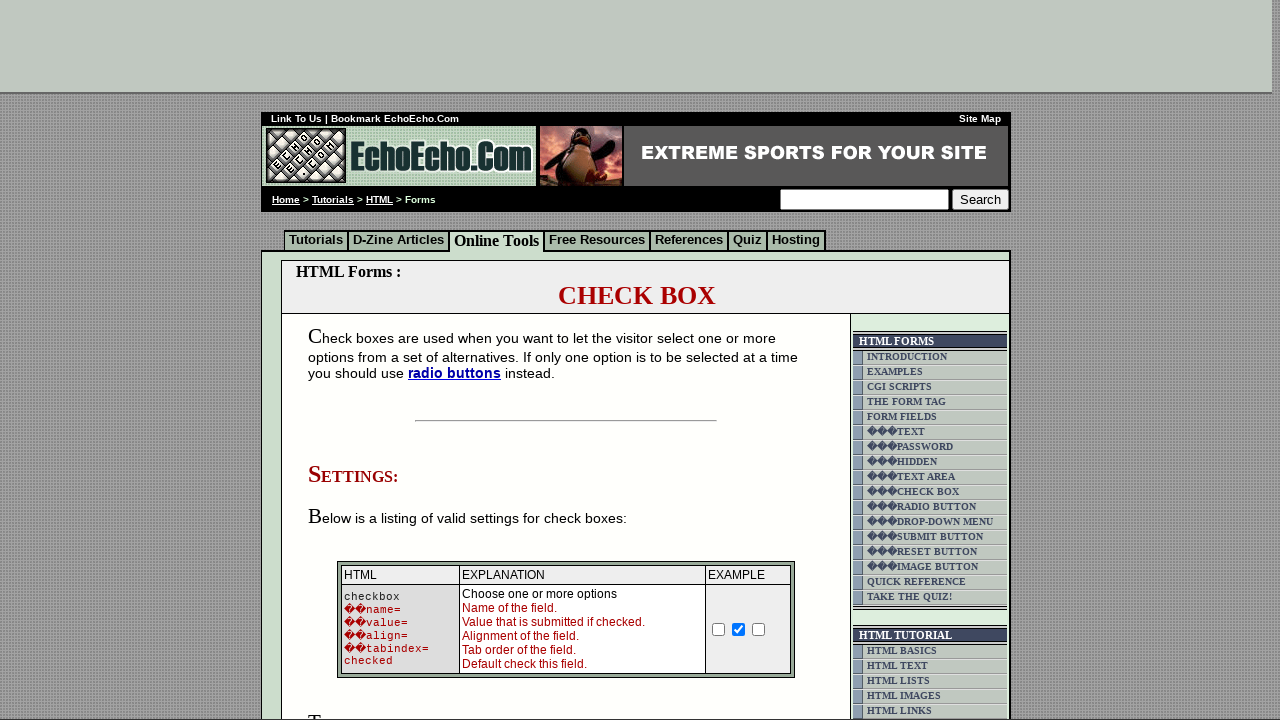

Clicked checkbox with value 'Milk' to toggle its state at (354, 360) on input[name^='option'] >> nth=0
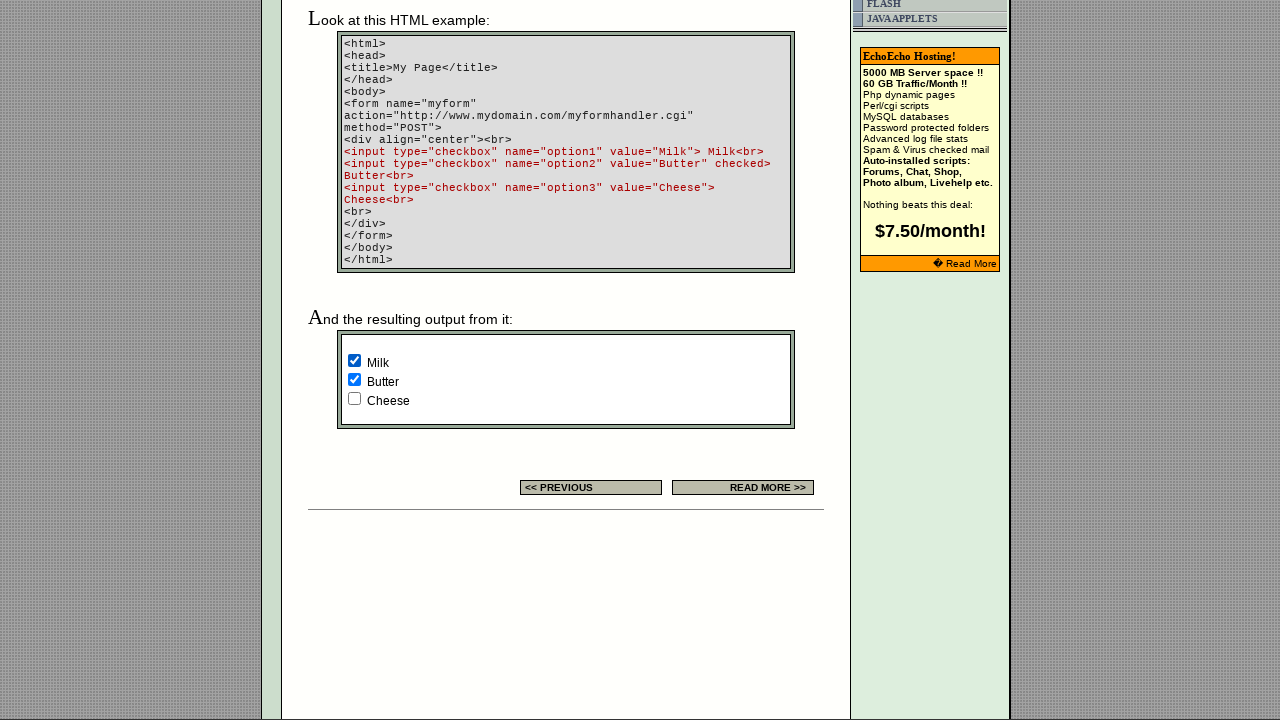

Retrieved checkbox value attribute: Butter
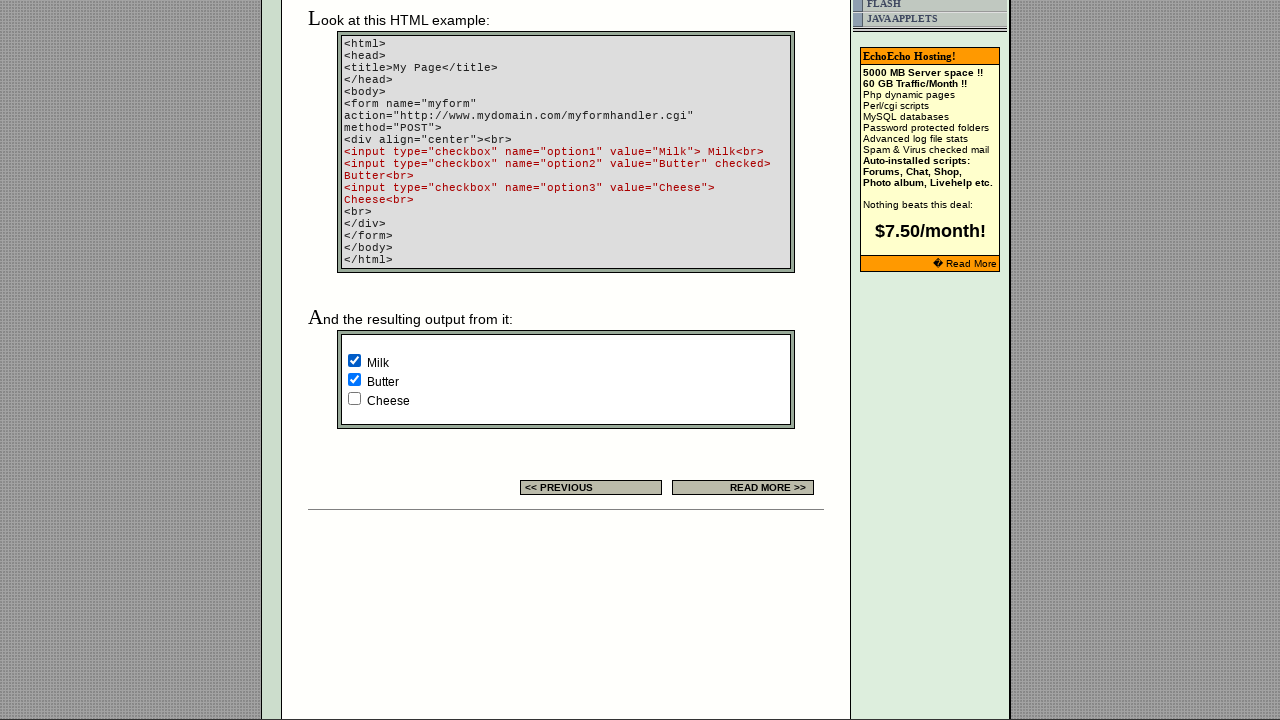

Clicked checkbox with value 'Butter' to toggle its state at (354, 380) on input[name^='option'] >> nth=1
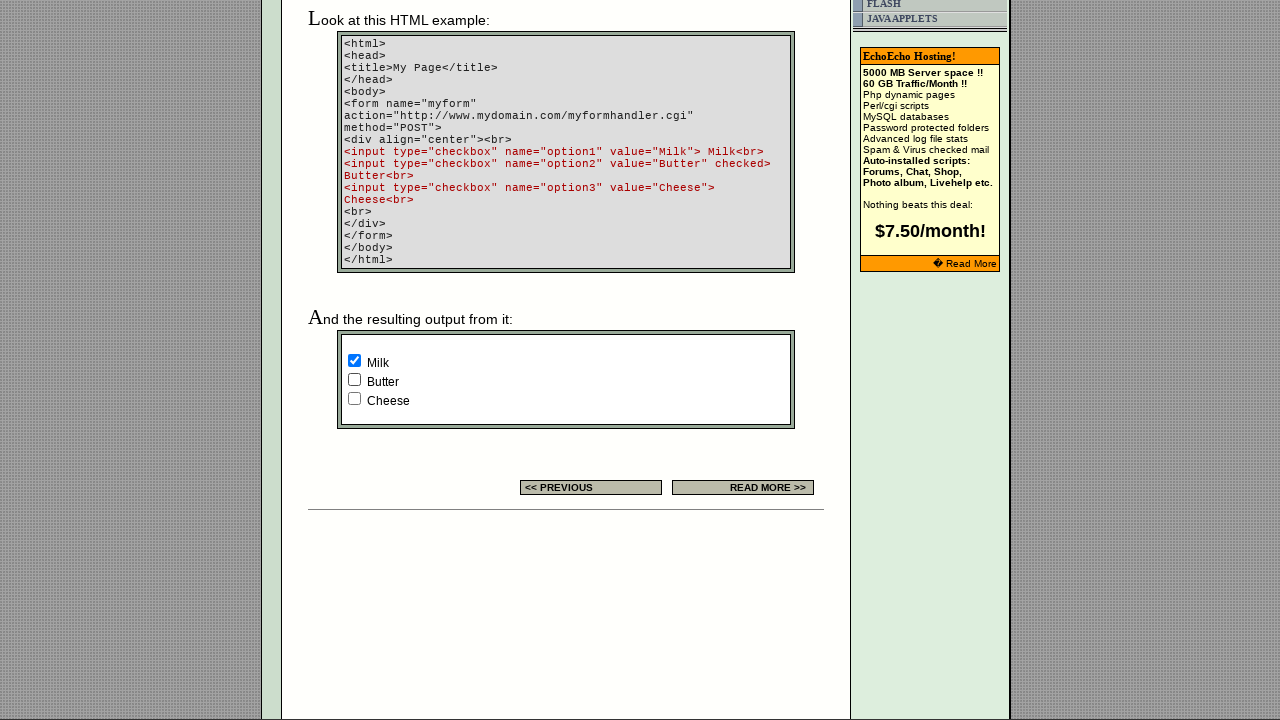

Retrieved checkbox value attribute: Cheese
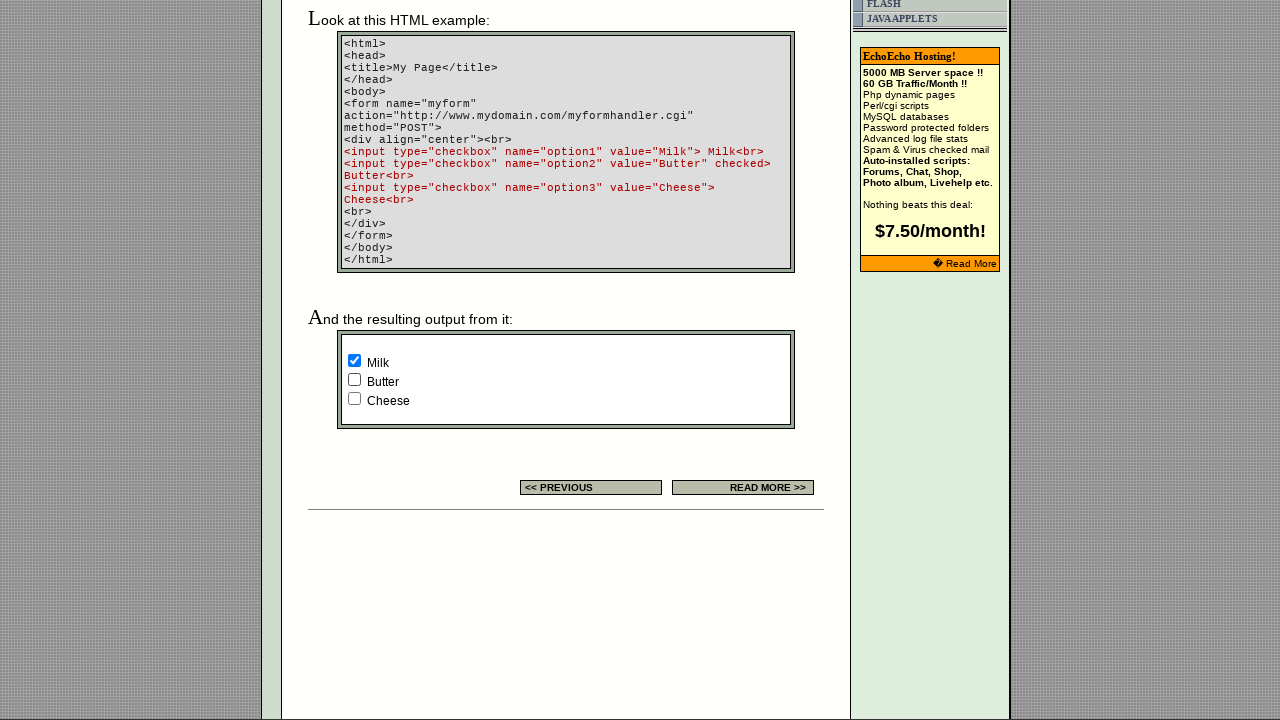

Clicked checkbox with value 'Cheese' to toggle its state at (354, 398) on input[name^='option'] >> nth=2
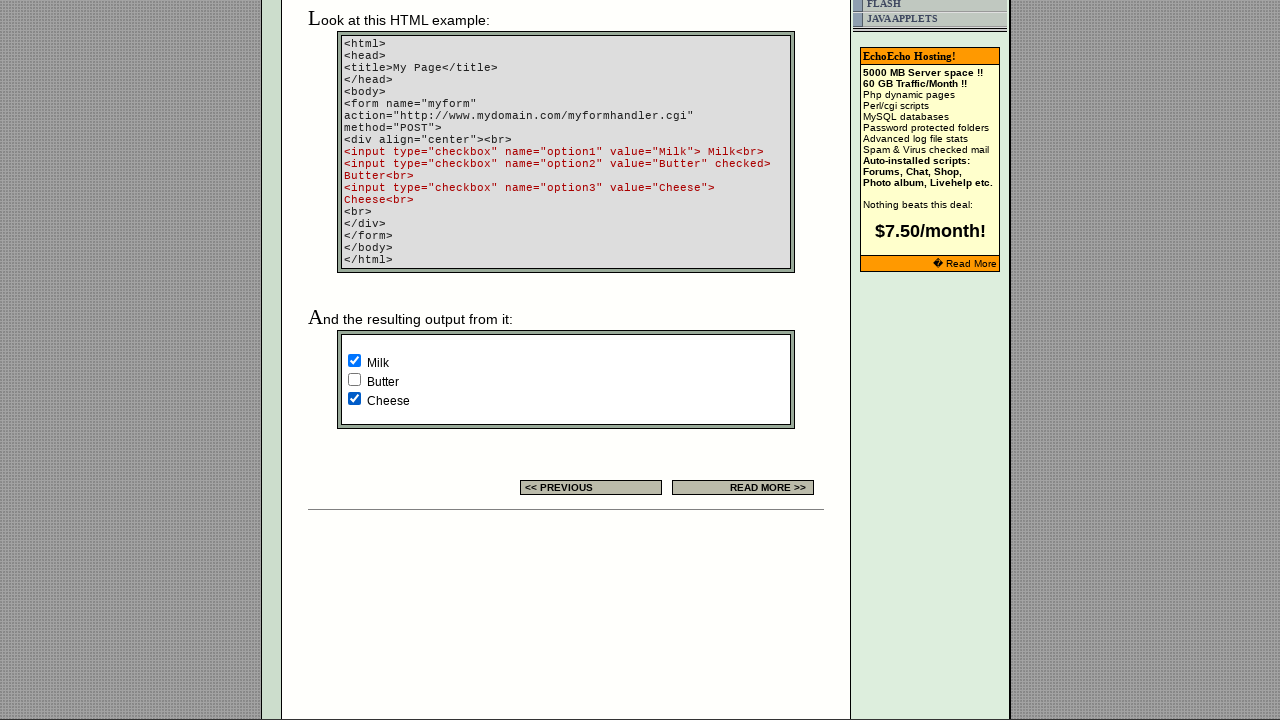

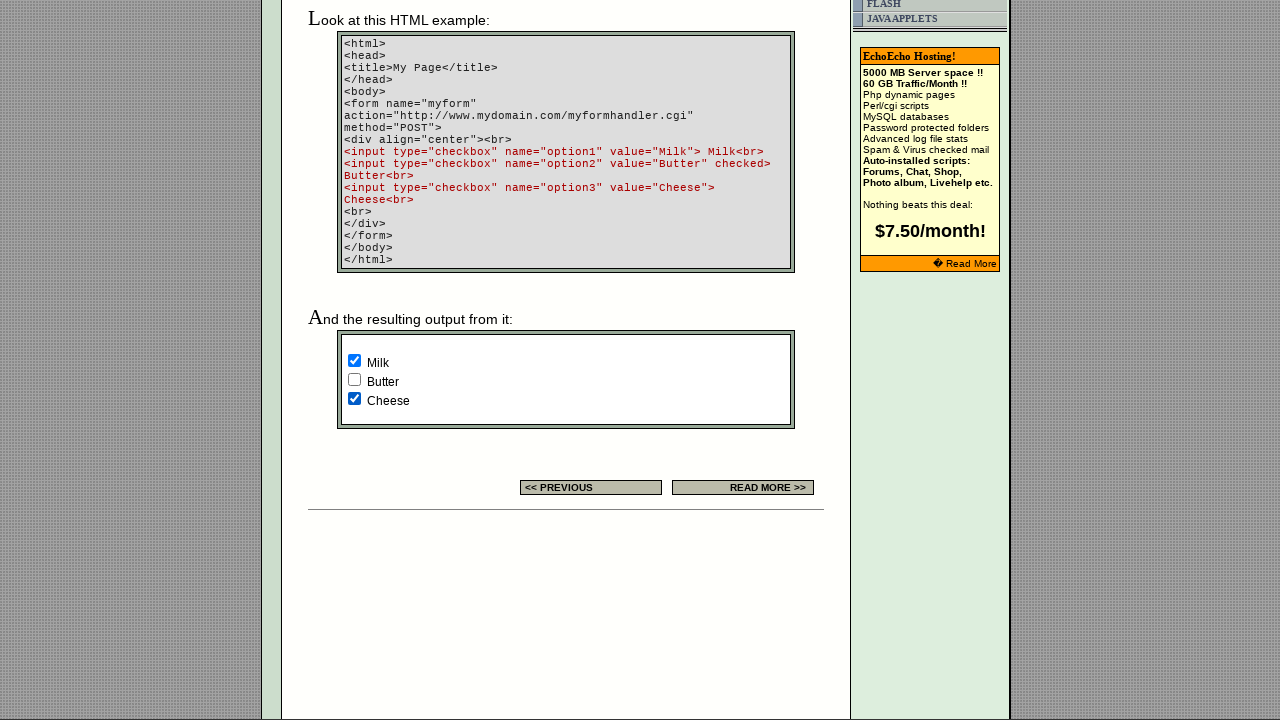